Tests form validation on VWO free trial page by entering an invalid email, checking the GDPR consent checkbox, and submitting to verify error message

Starting URL: https://vwo.com/free-trial/?utm_medium=website&utm_source=login-page&utm_campaign=mof_eg_loginpage

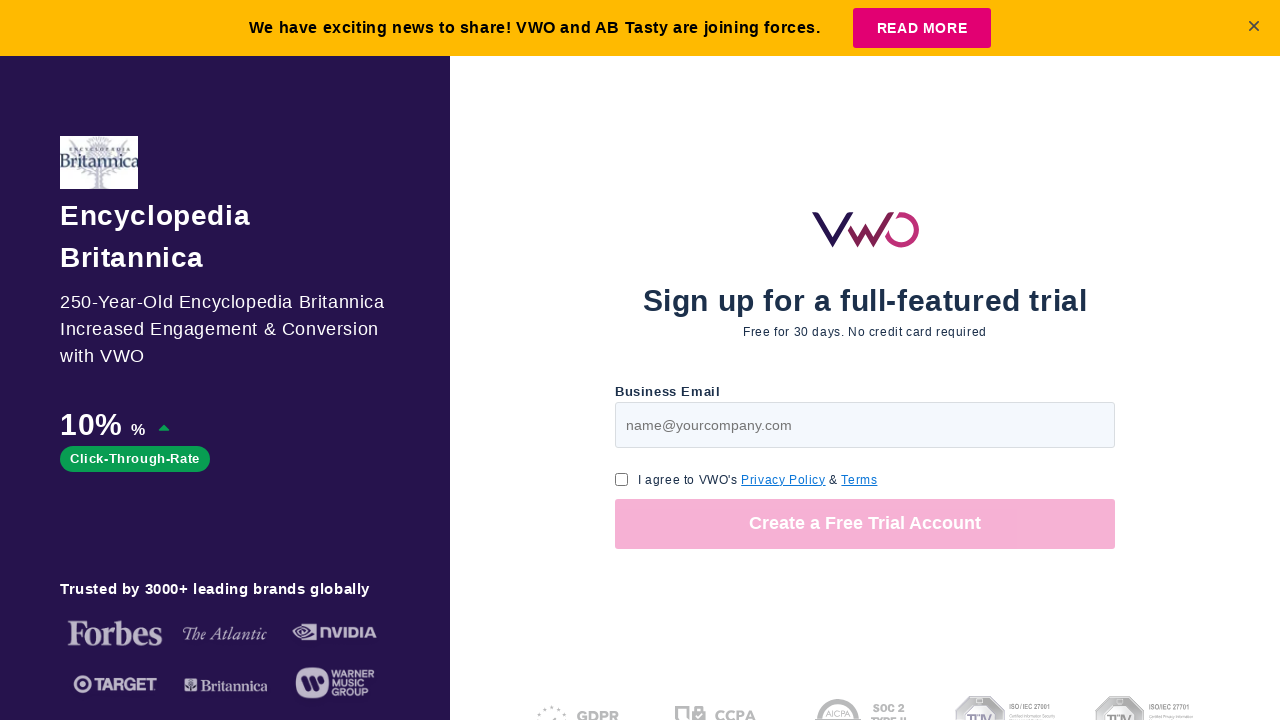

Filled email field with invalid email 'abcdefgh' on #page-v1-step1-email
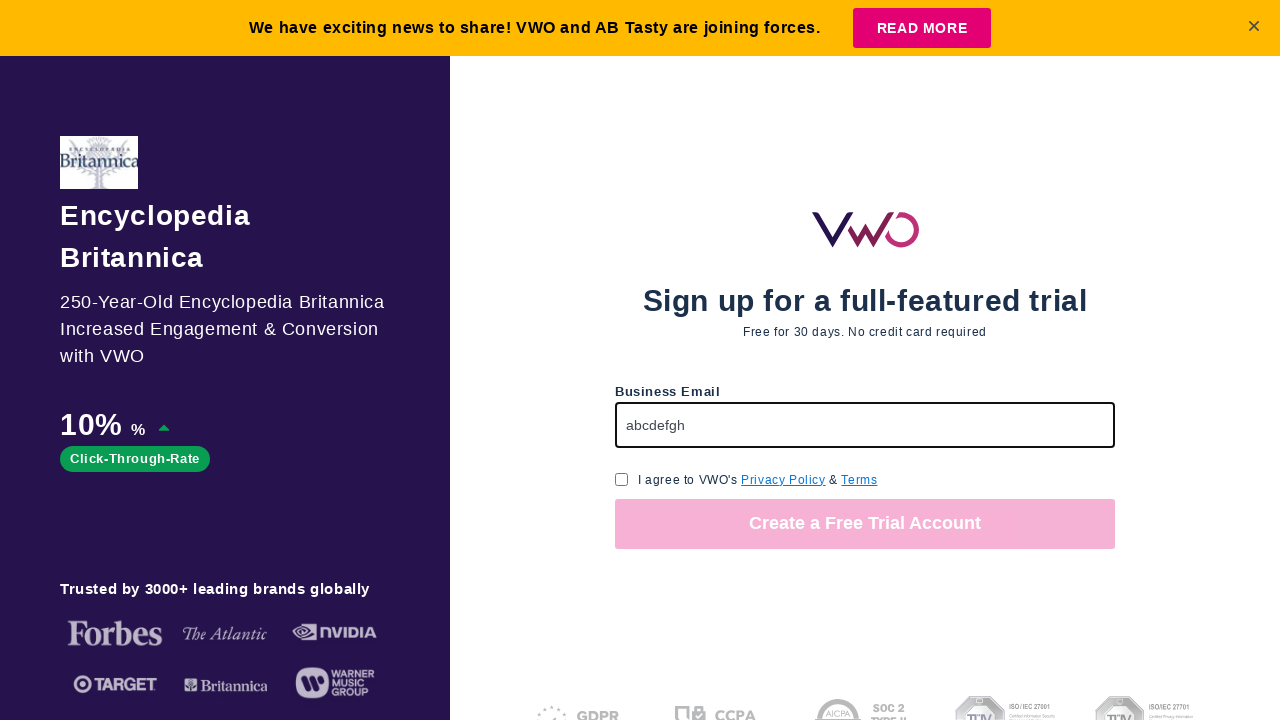

Checked GDPR consent checkbox at (622, 479) on #page-free-trial-step1-cu-gdpr-consent-checkbox
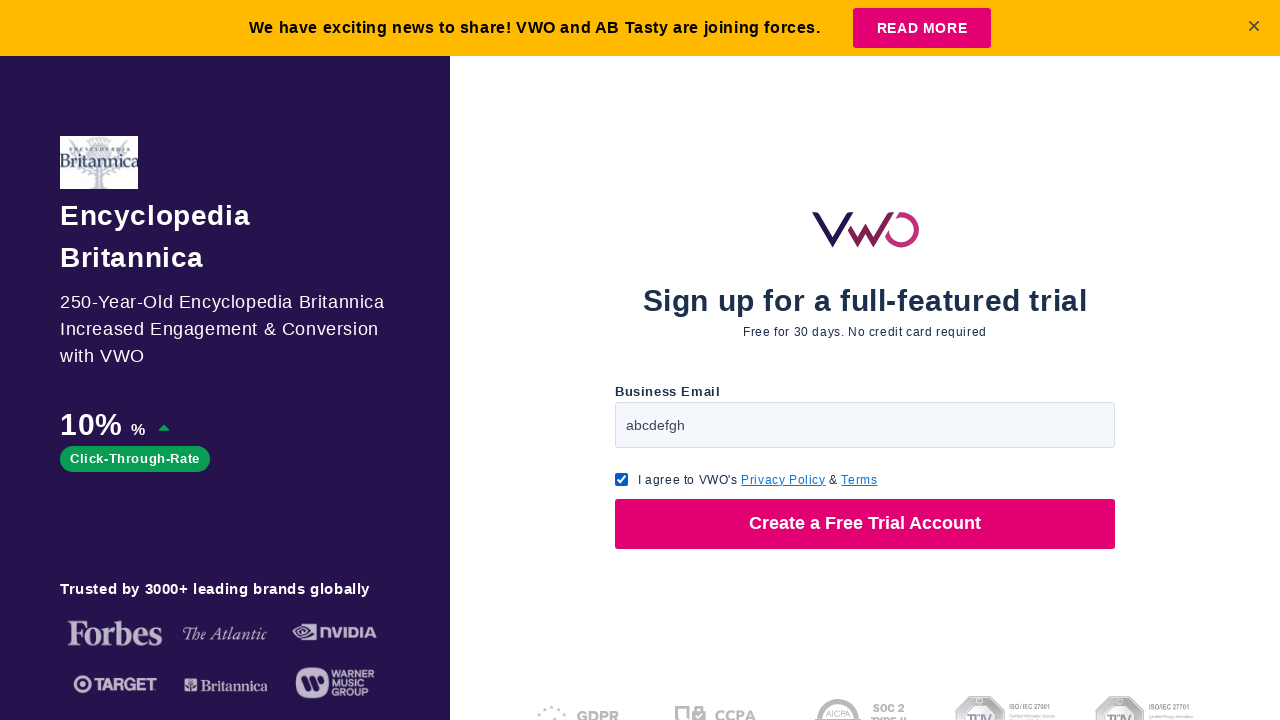

Clicked submit button at (865, 524) on button >> nth=0
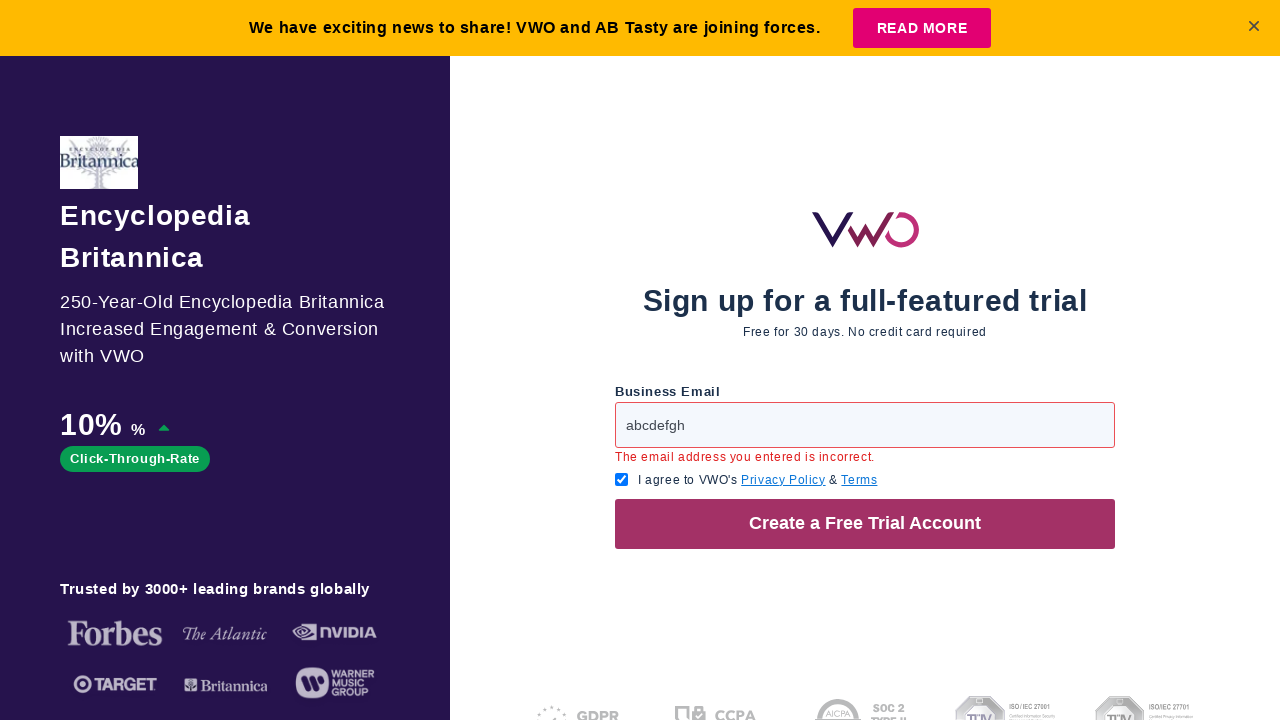

Error message appeared after form submission
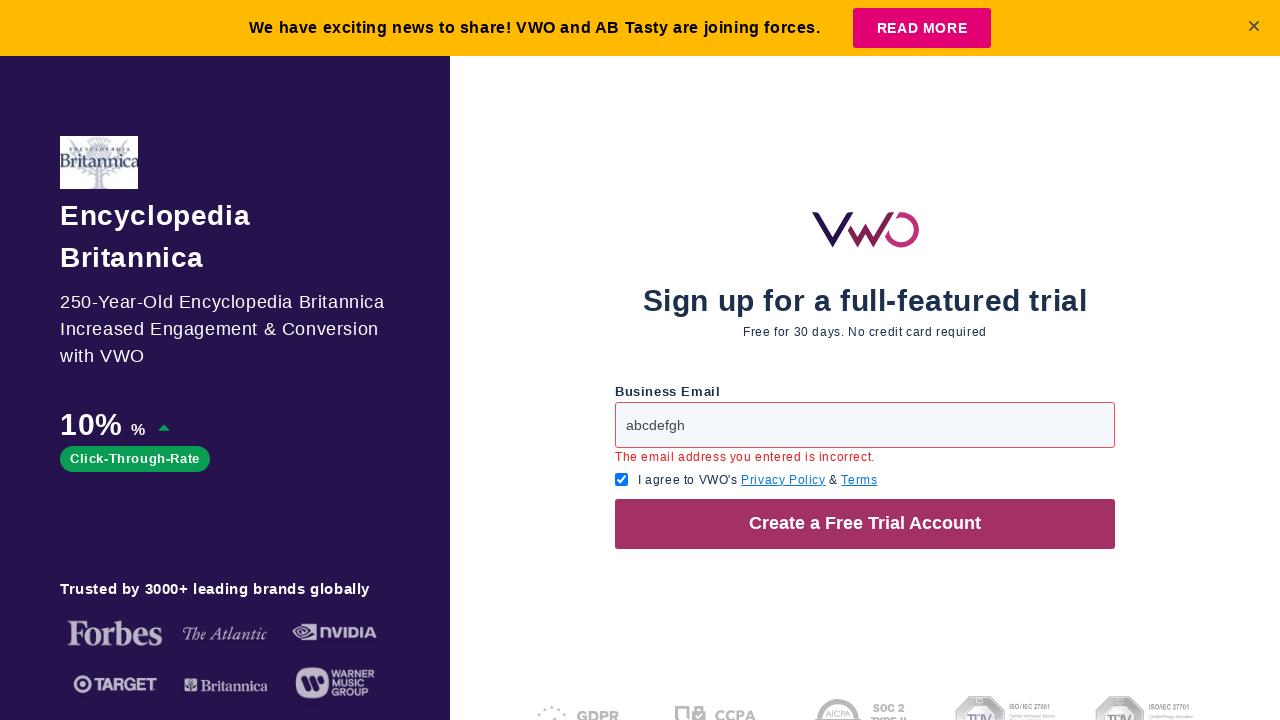

Verified error message: 'The email address you entered is incorrect.'
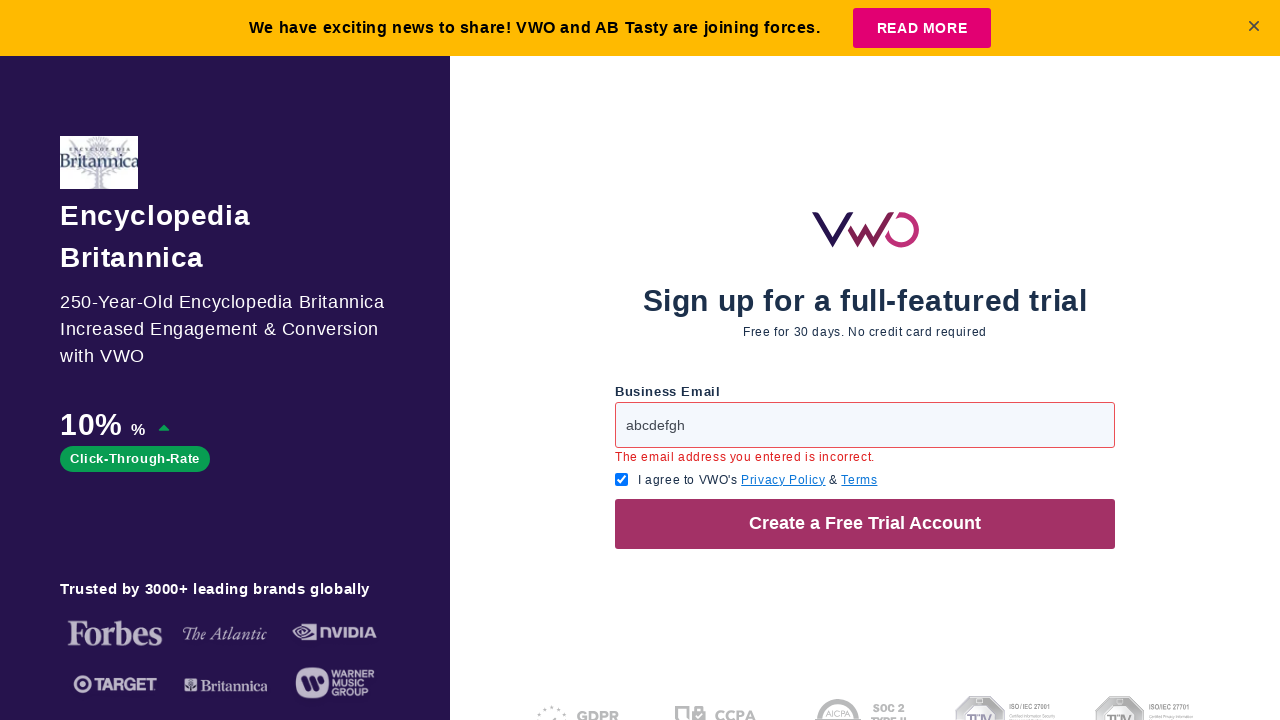

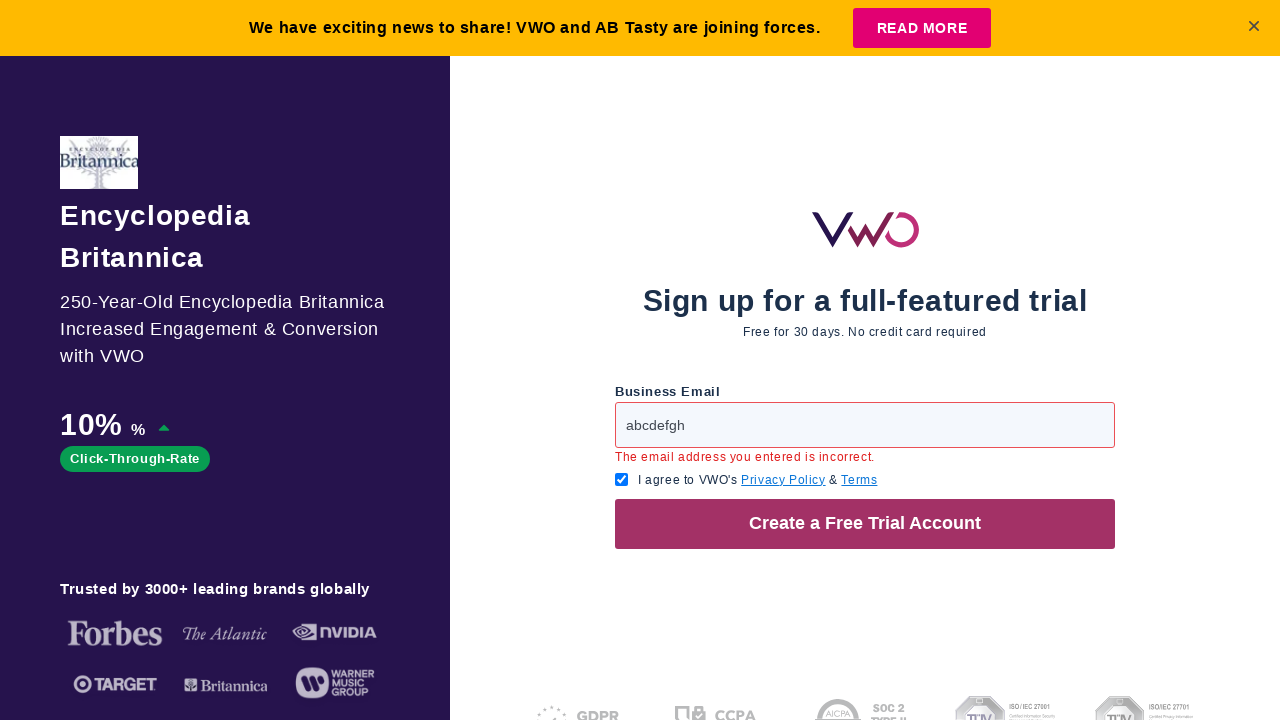